Navigates to Brazil trends page, clicks the "view all" button to expand the trends list, and verifies that trend items are displayed

Starting URL: https://trends24.in/brazil/

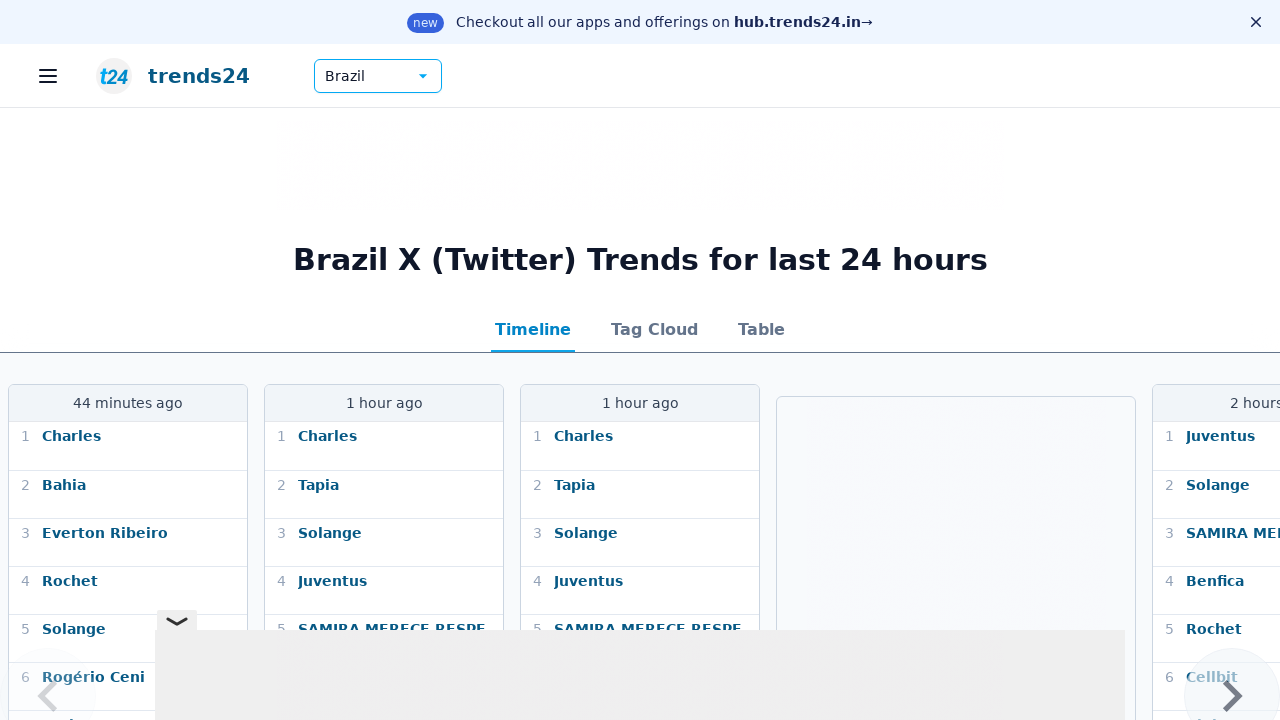

Waited 3 seconds for Brazil trends page to load
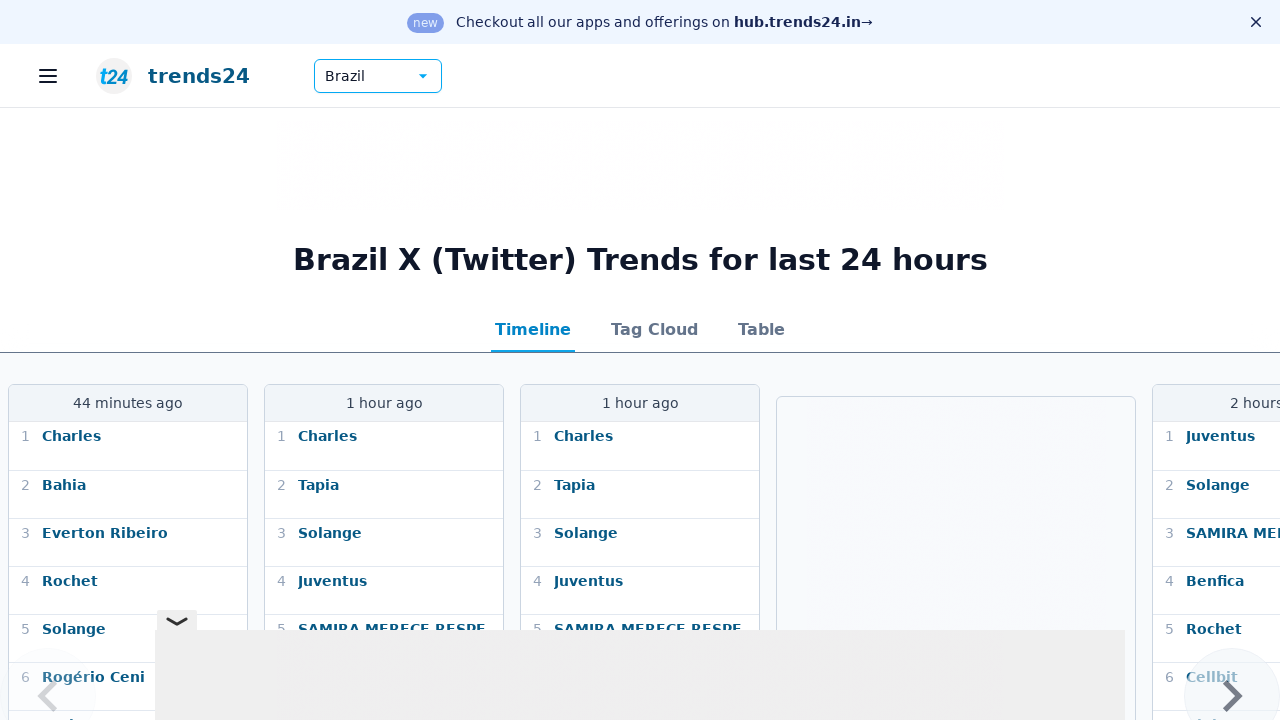

Located the 'view all' button
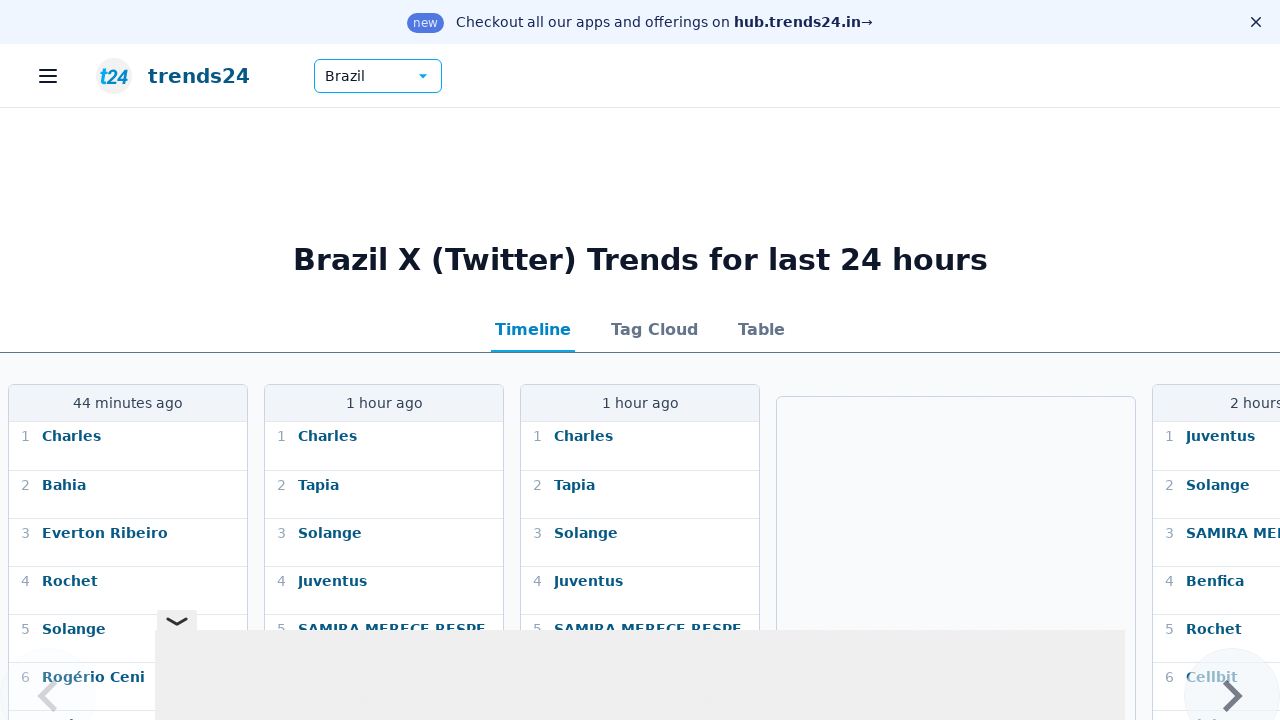

Scrolled 'view all' button into view
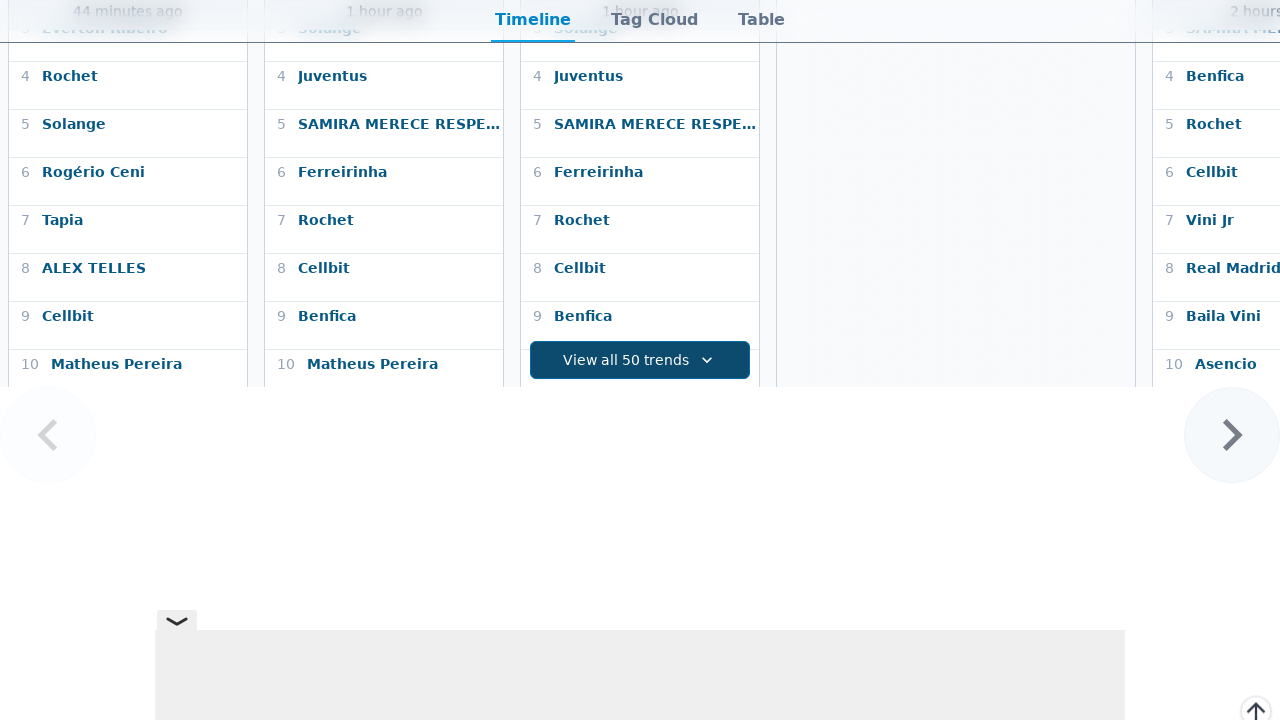

Clicked the 'view all' button to expand trends list at (640, 360) on button.view-all-btn
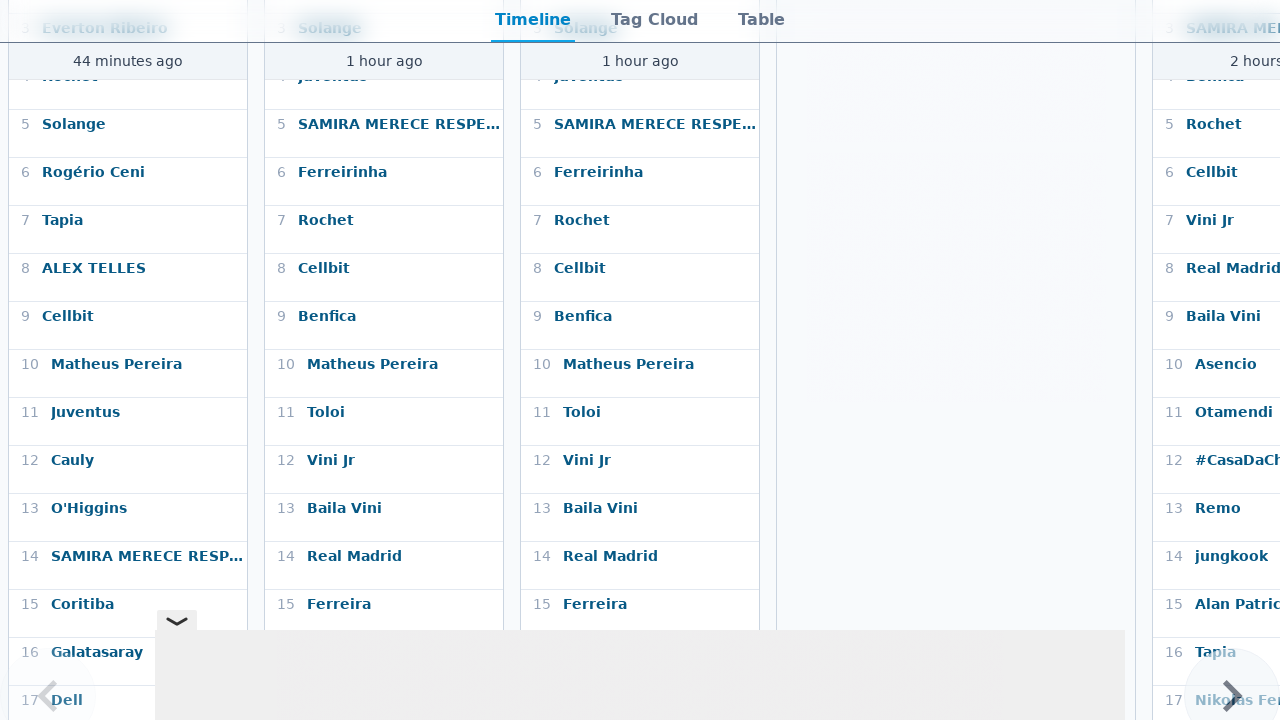

Trend items loaded and became visible
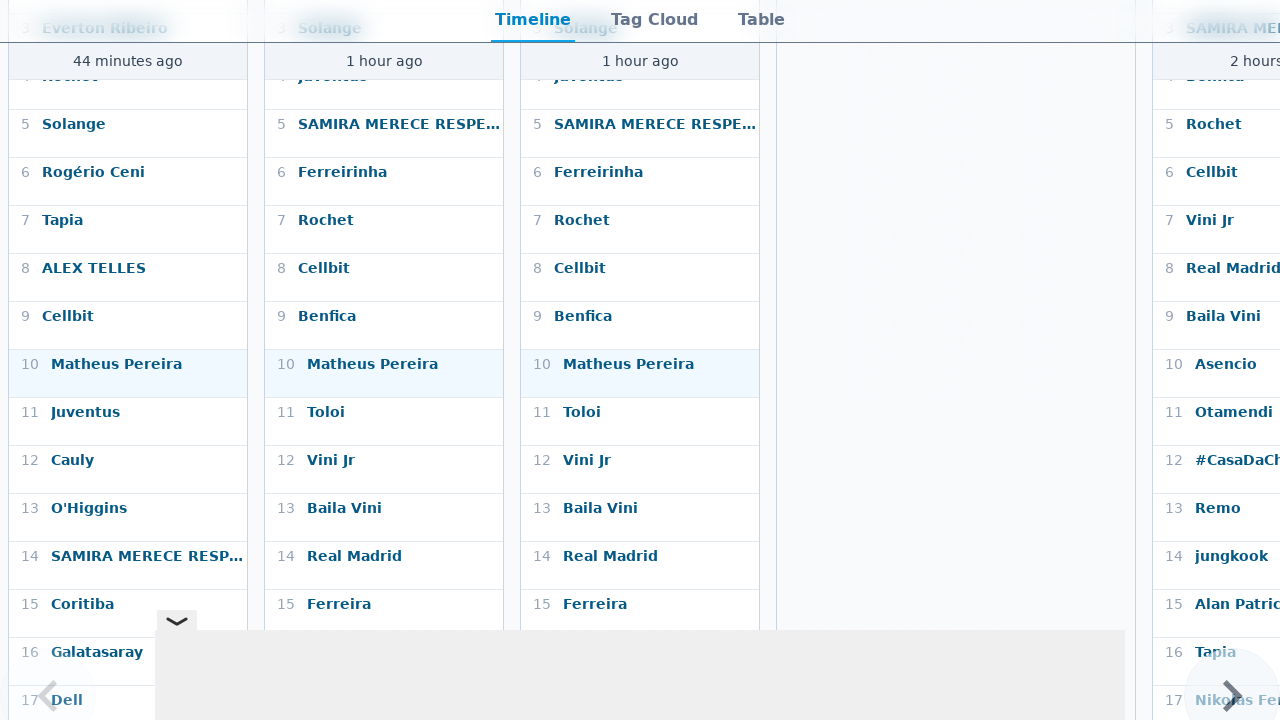

Located all trend item elements
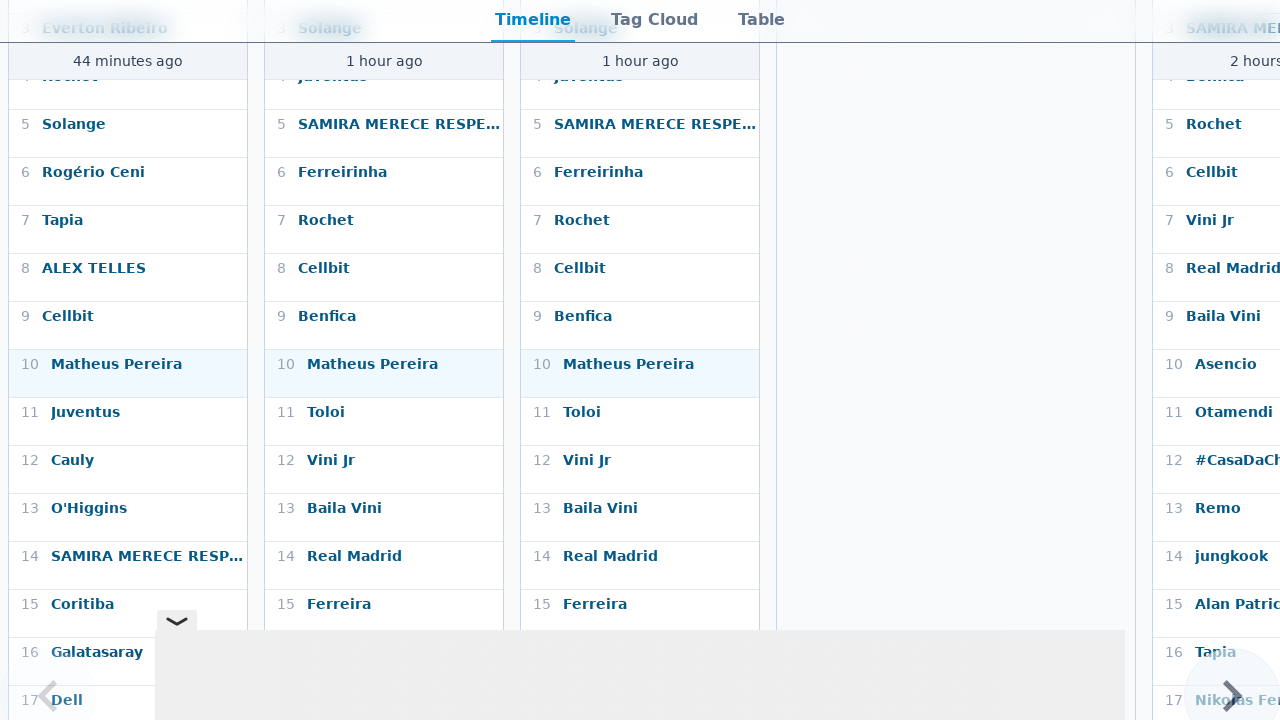

Verified first trend item is present and displayed
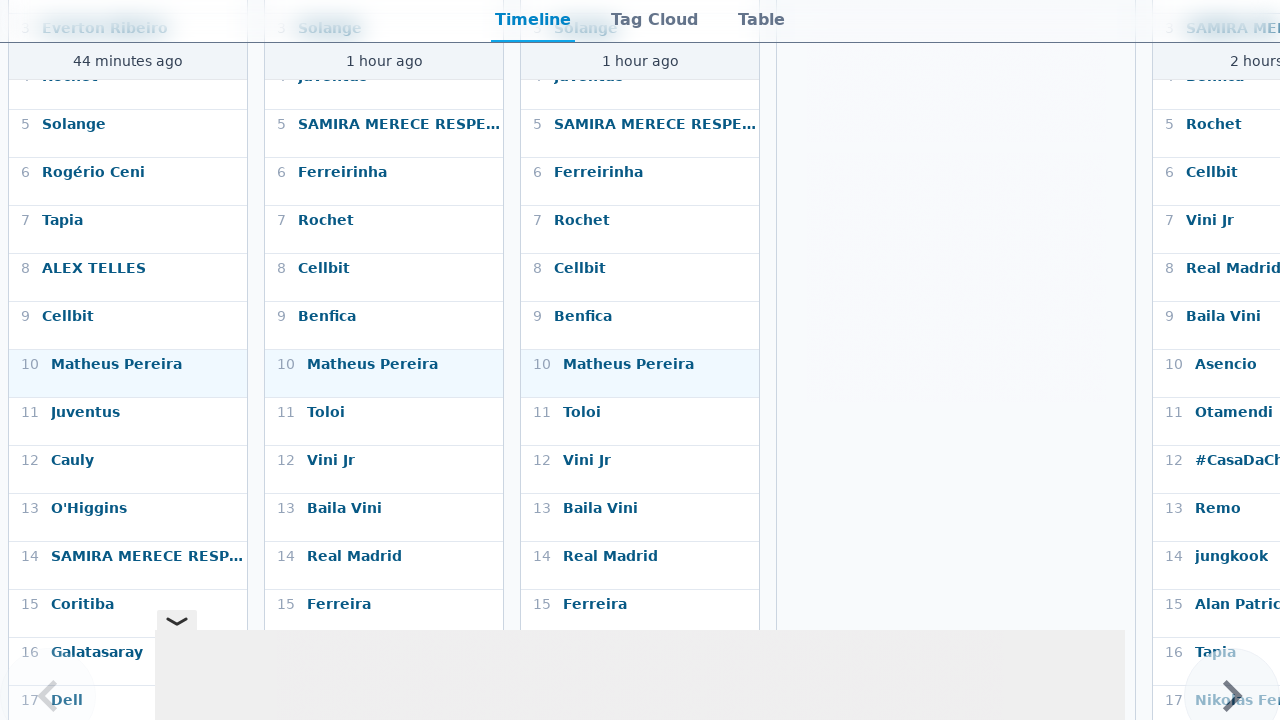

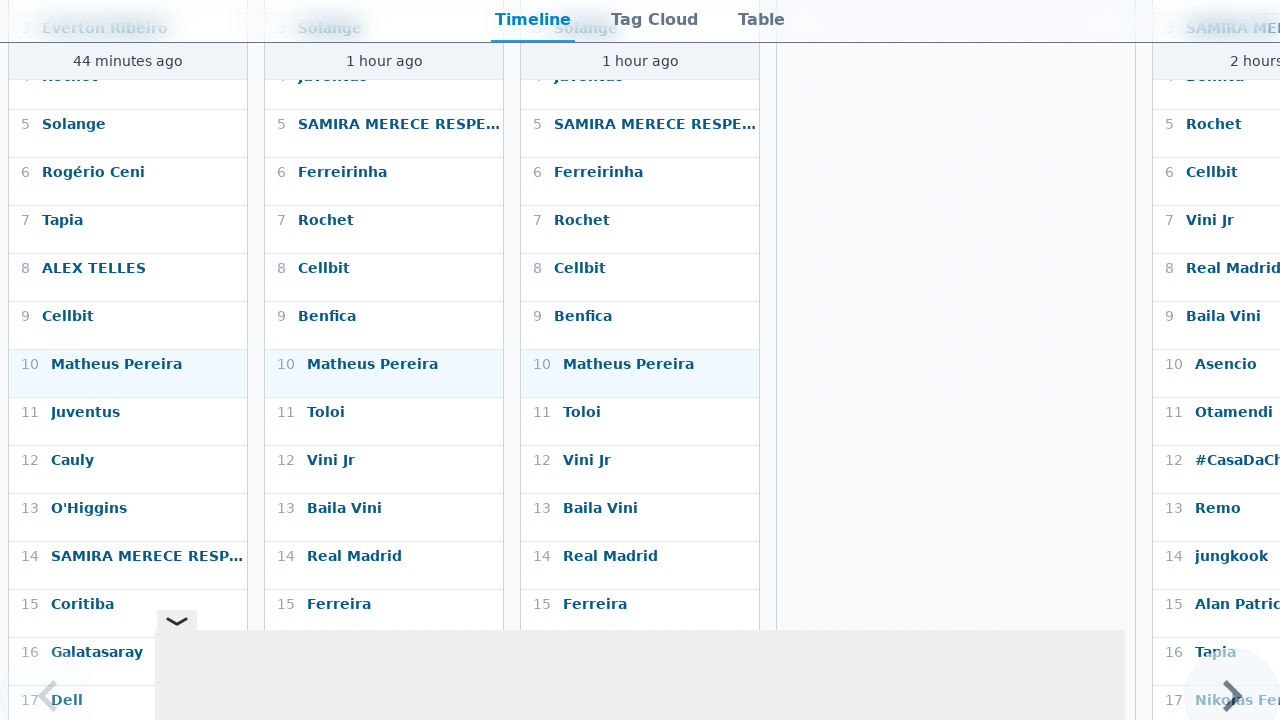